Tests input field by adding values incrementally to the username field

Starting URL: https://the-internet.herokuapp.com/login

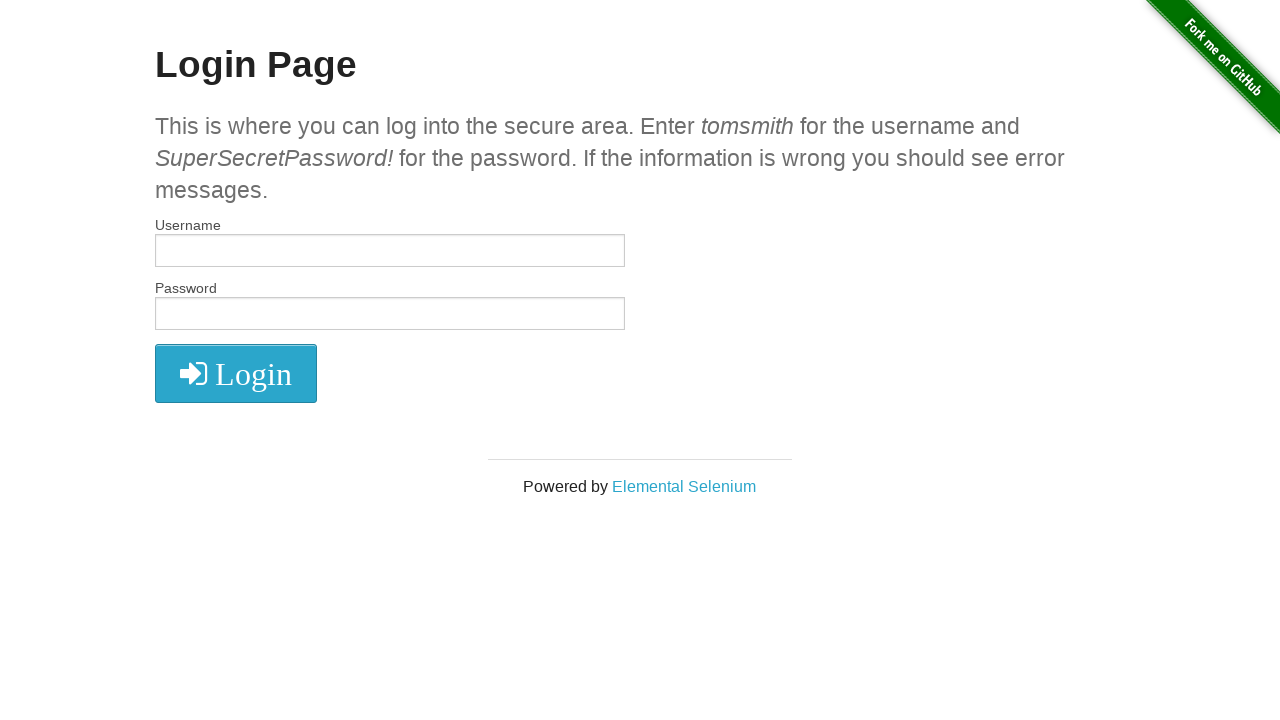

Filled username field with 'hello' on #username
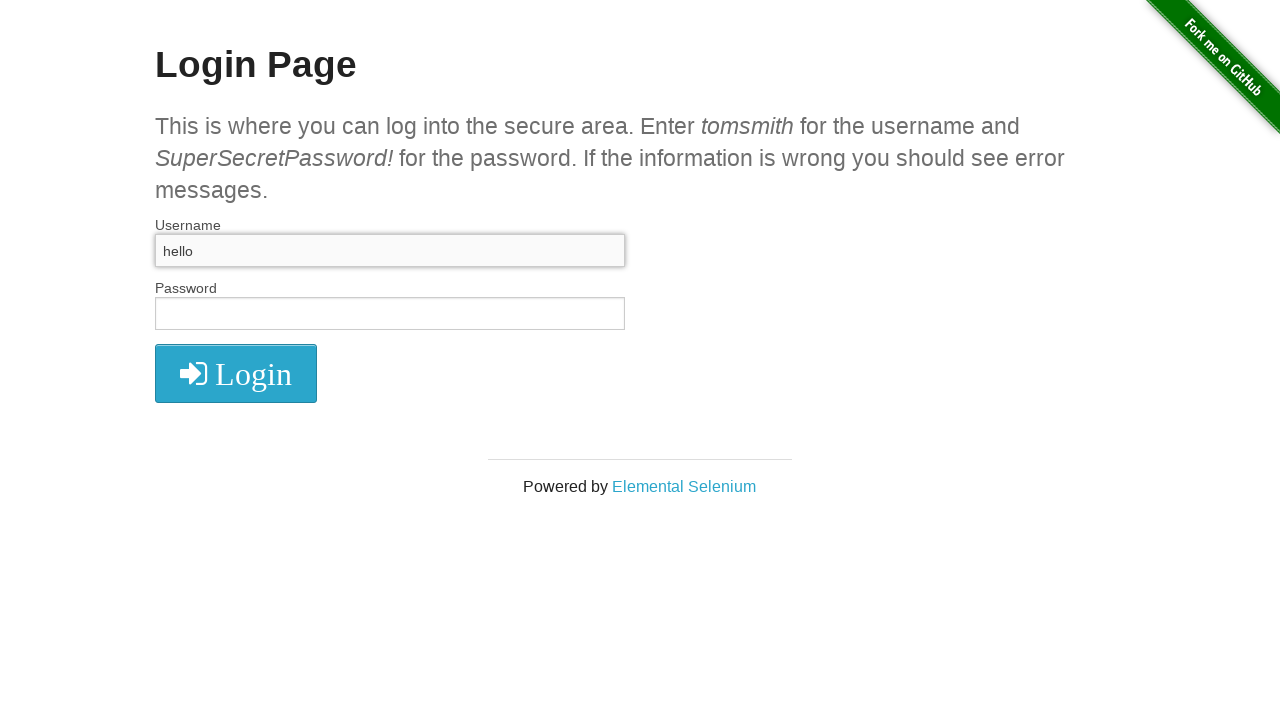

Typed '123' to append to username field on #username
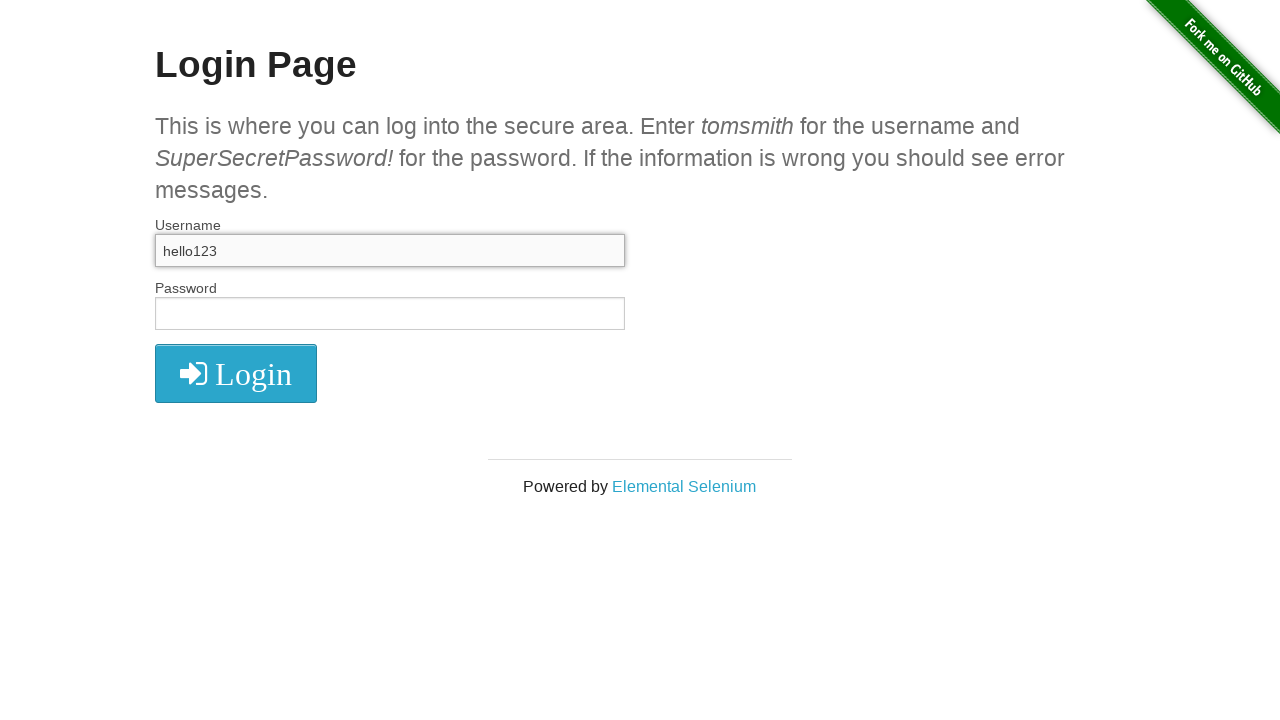

Verified username field contains combined value 'hello123'
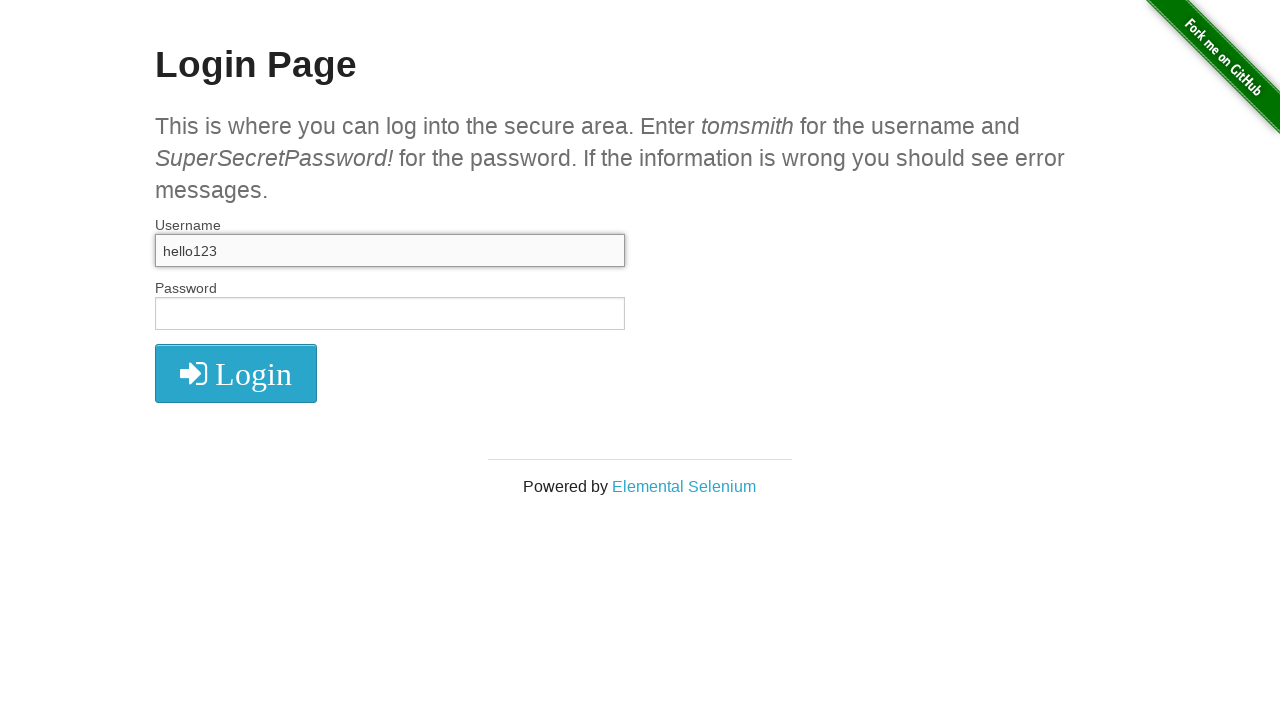

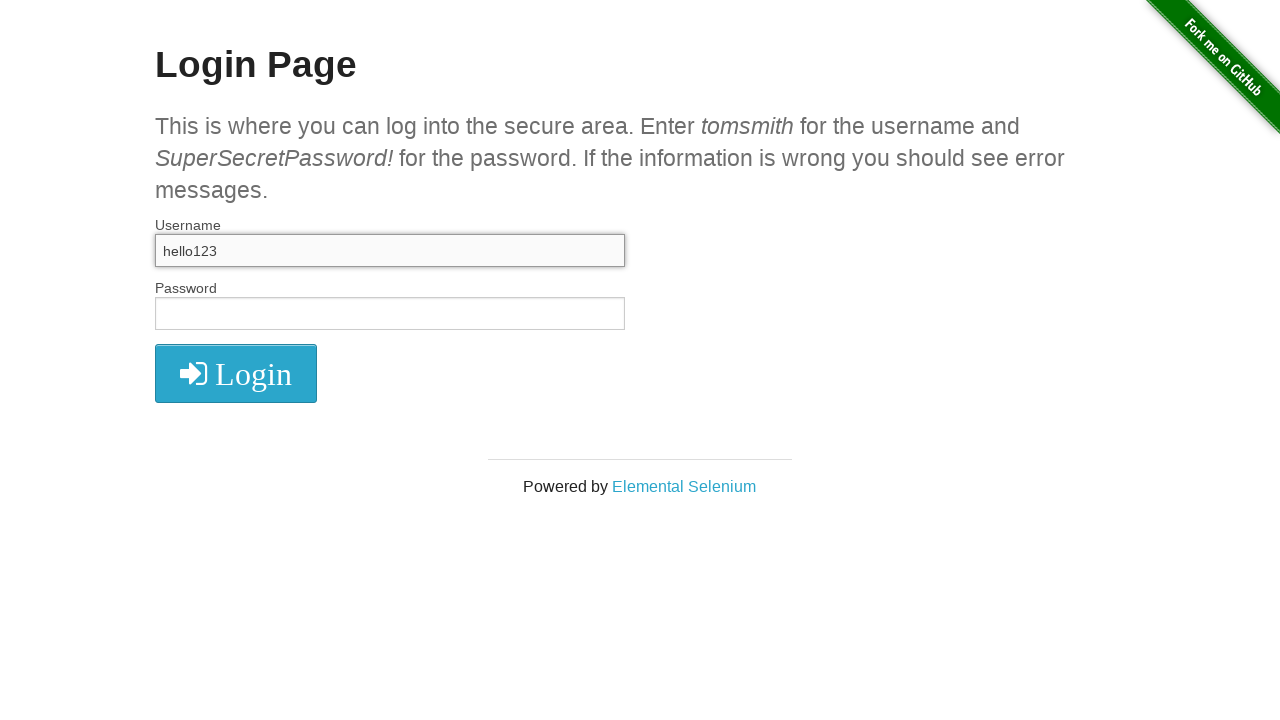